Tests the home page navigation flow by clicking on Shop menu, then Home menu button to return to the home page

Starting URL: http://practice.automationtesting.in/

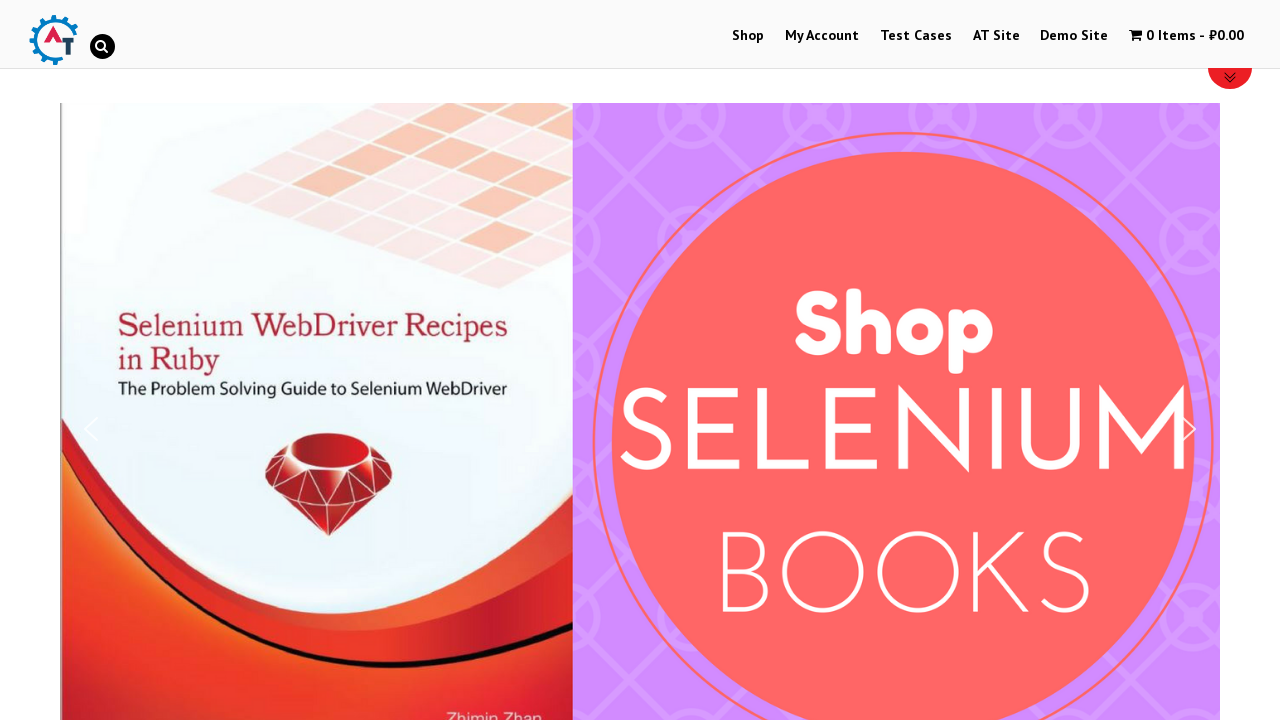

Clicked on Shop menu at (748, 36) on #menu-item-40
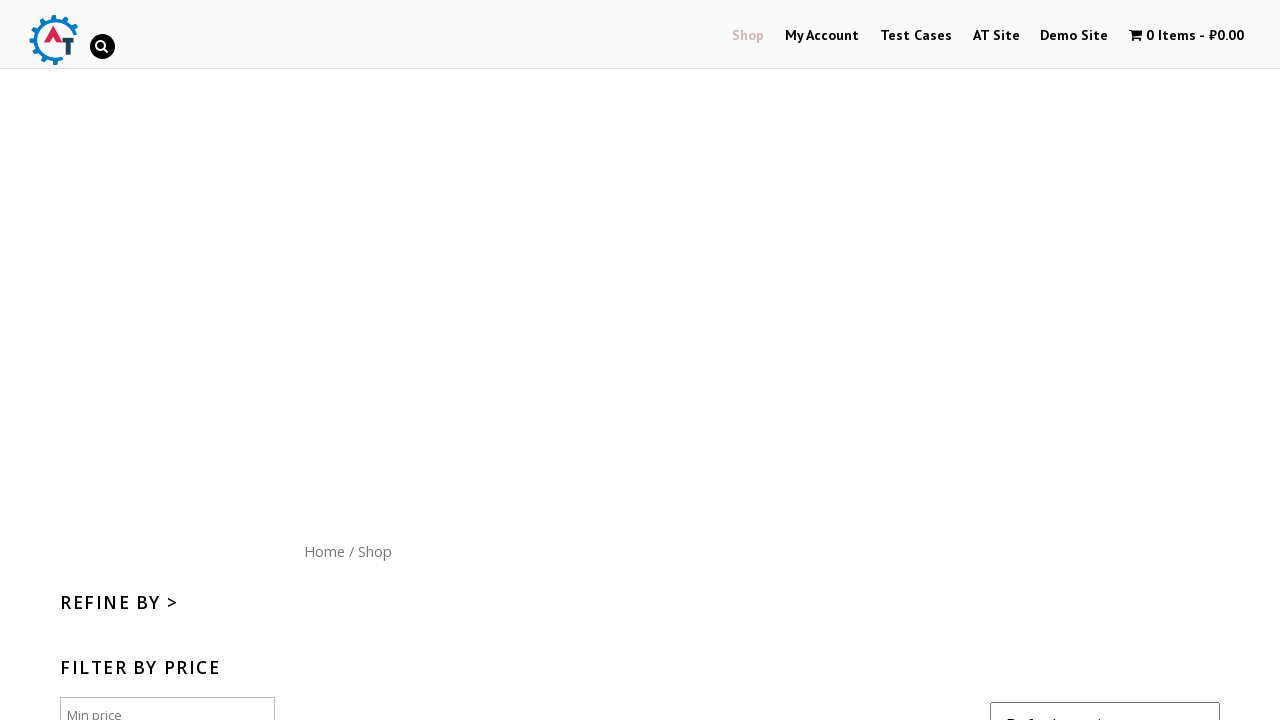

Clicked on Home menu button to return to home page at (324, 551) on a:text('Home')
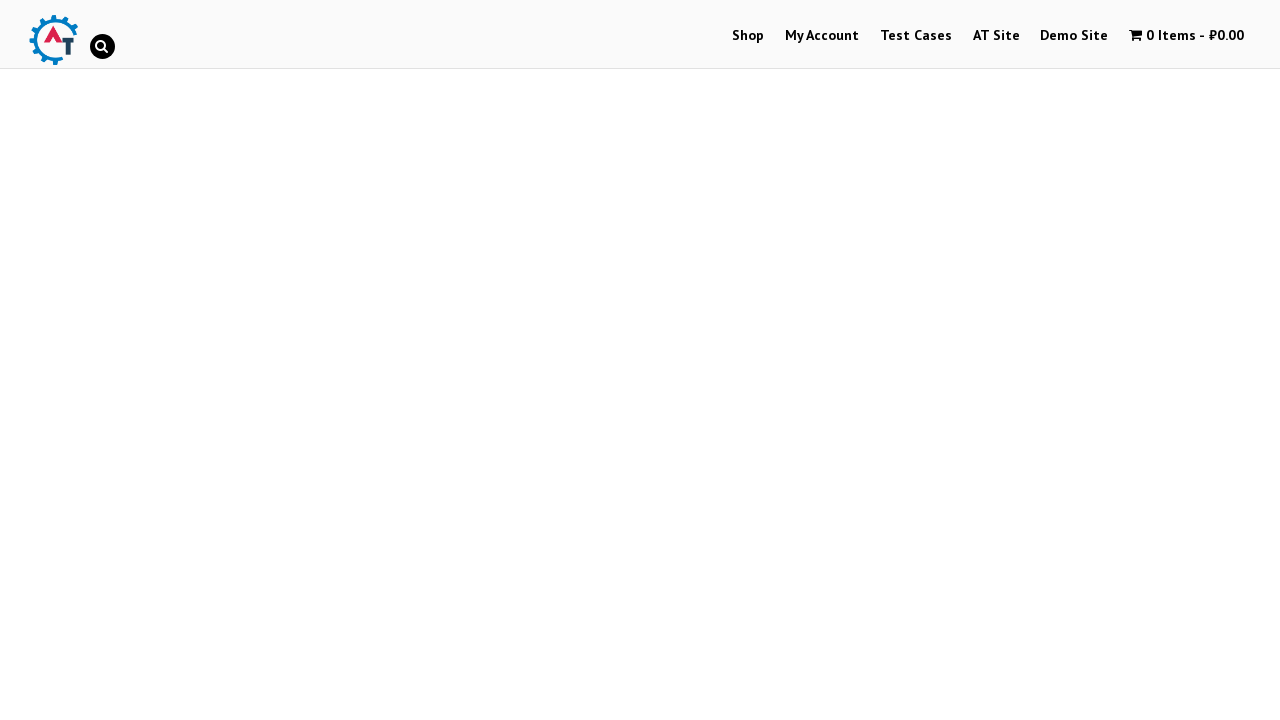

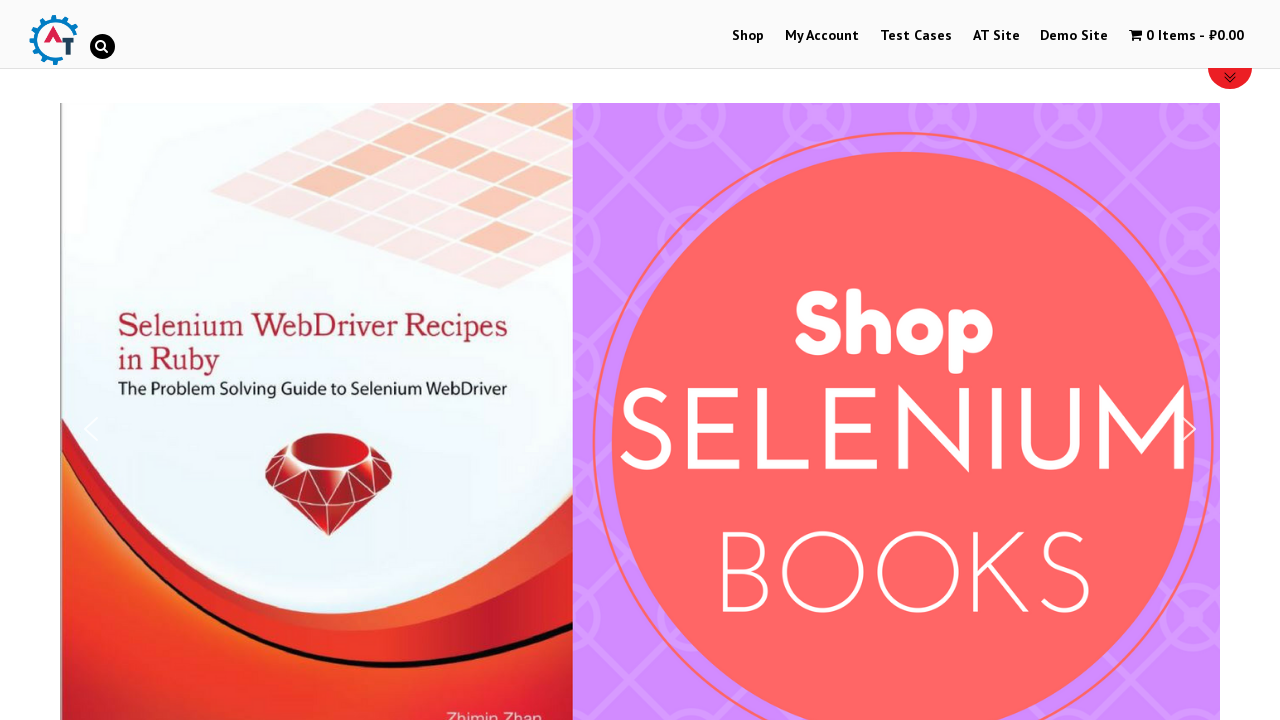